Tests drag and drop functionality on jQueryUI demo page by switching to an iframe and dragging an element to a drop target

Starting URL: https://jqueryui.com/droppable/

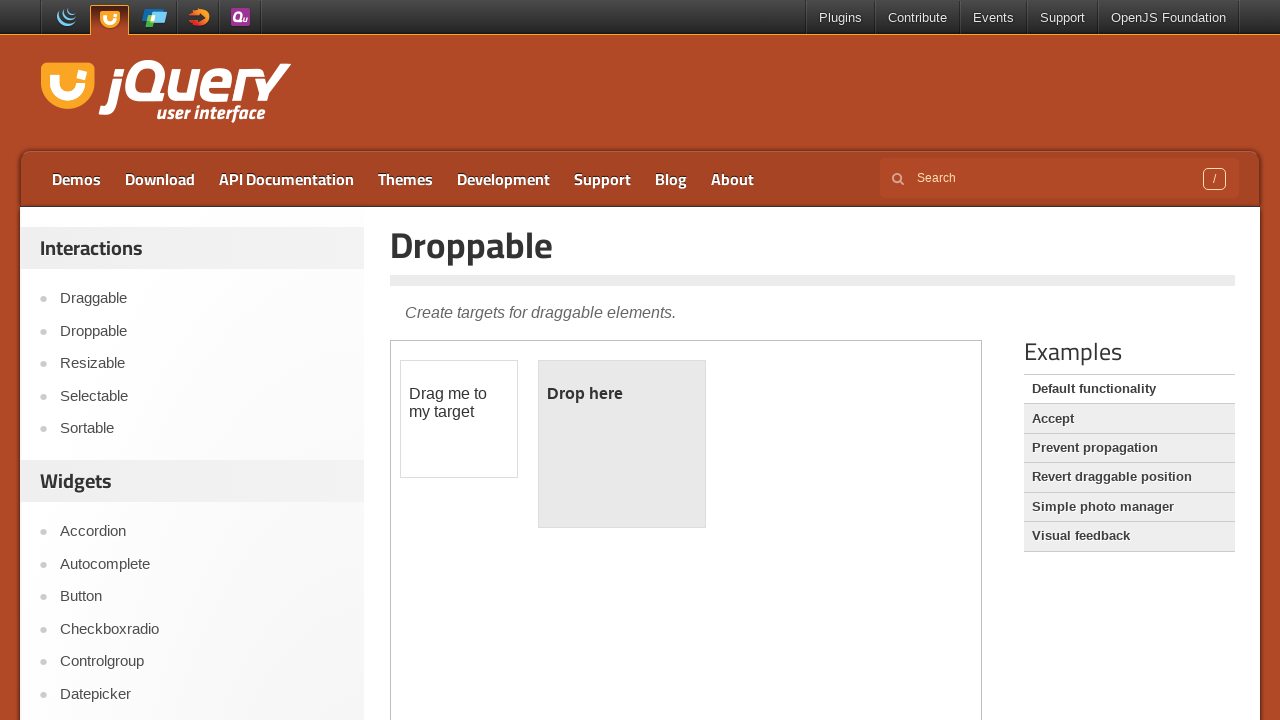

Navigated to jQueryUI droppable demo page
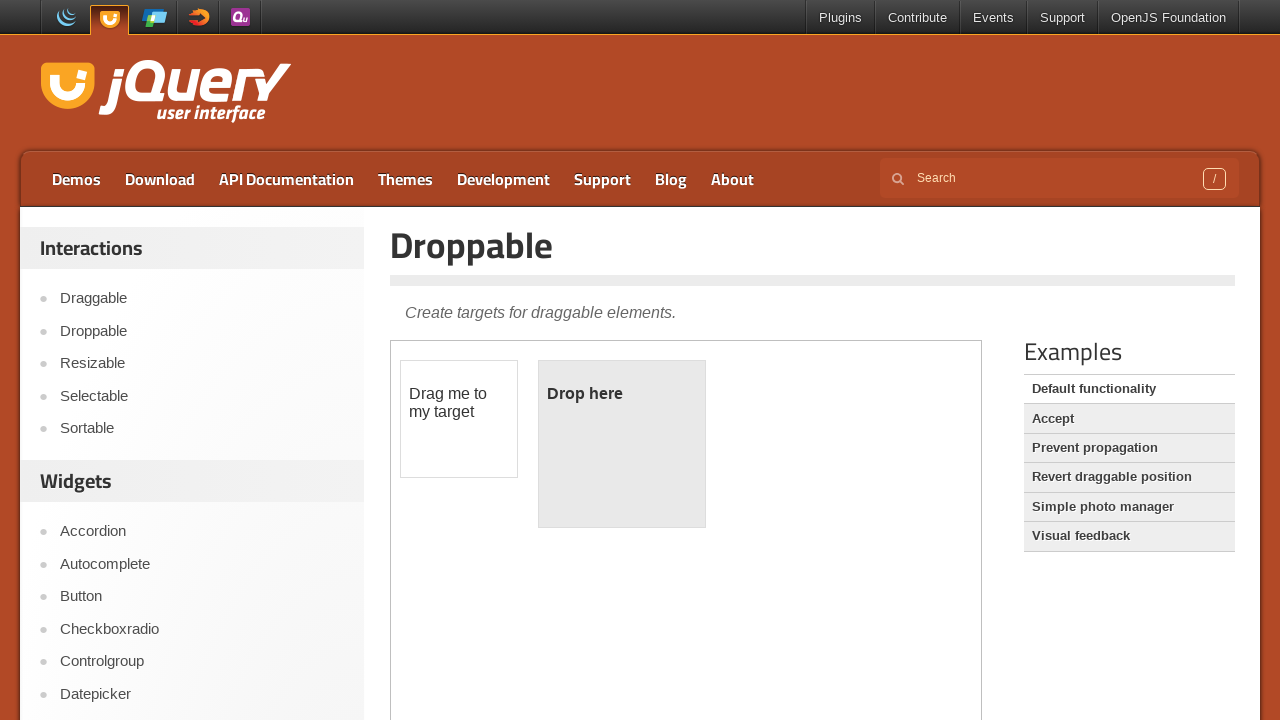

Located demo iframe
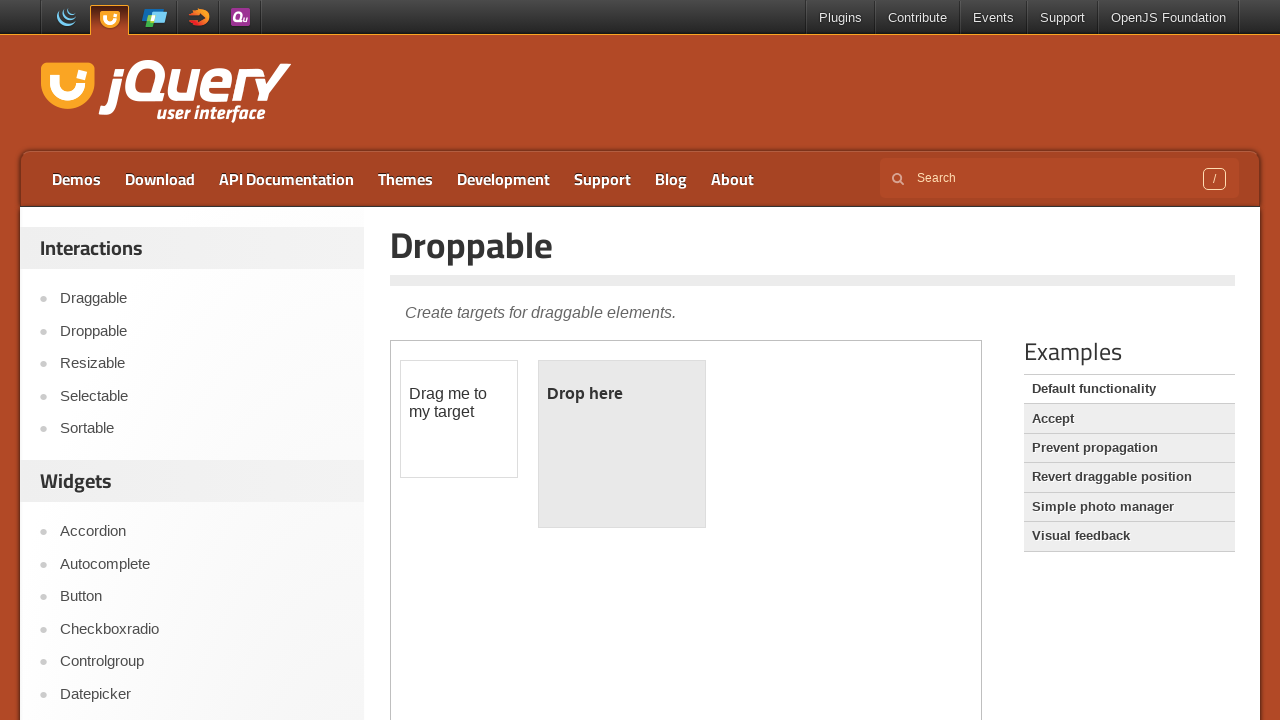

Clicked on draggable element at (459, 419) on iframe.demo-frame >> internal:control=enter-frame >> #draggable
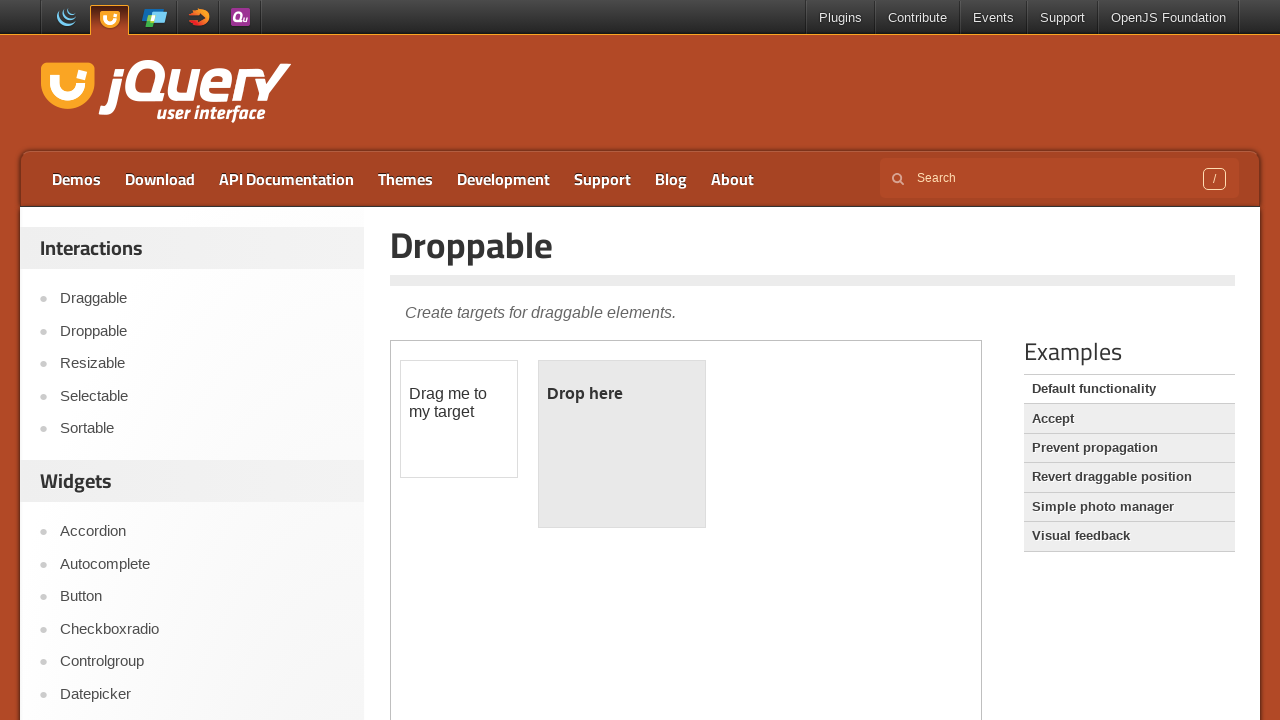

Dragged draggable element to droppable target at (622, 444)
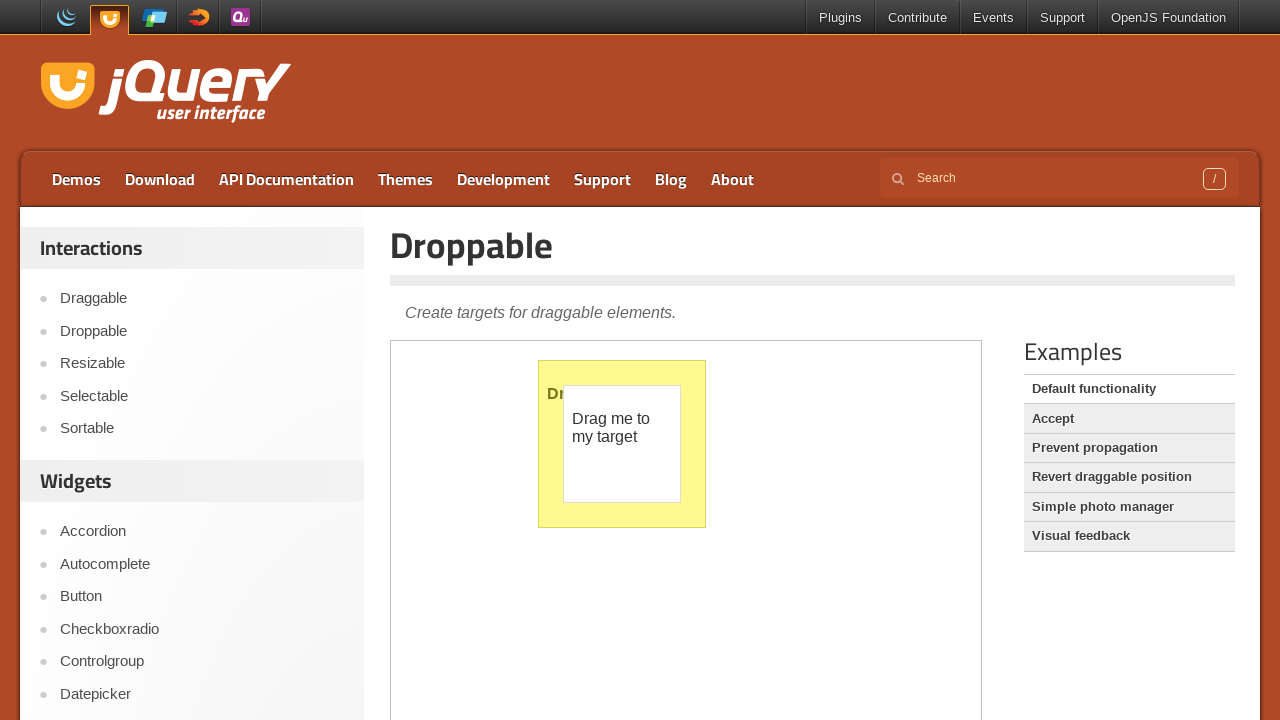

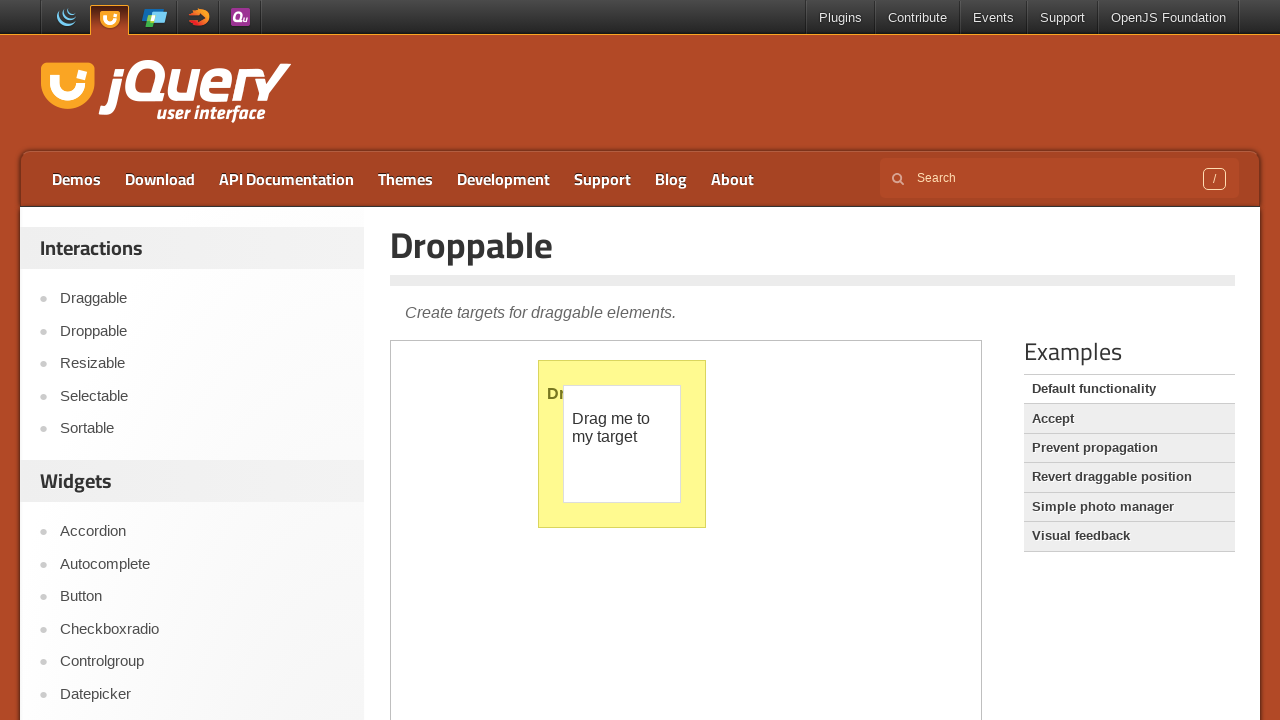